Tests filling a name input field on S7 news website after waiting for comments block to load

Starting URL: https://news.s7.ru/news?id=13441

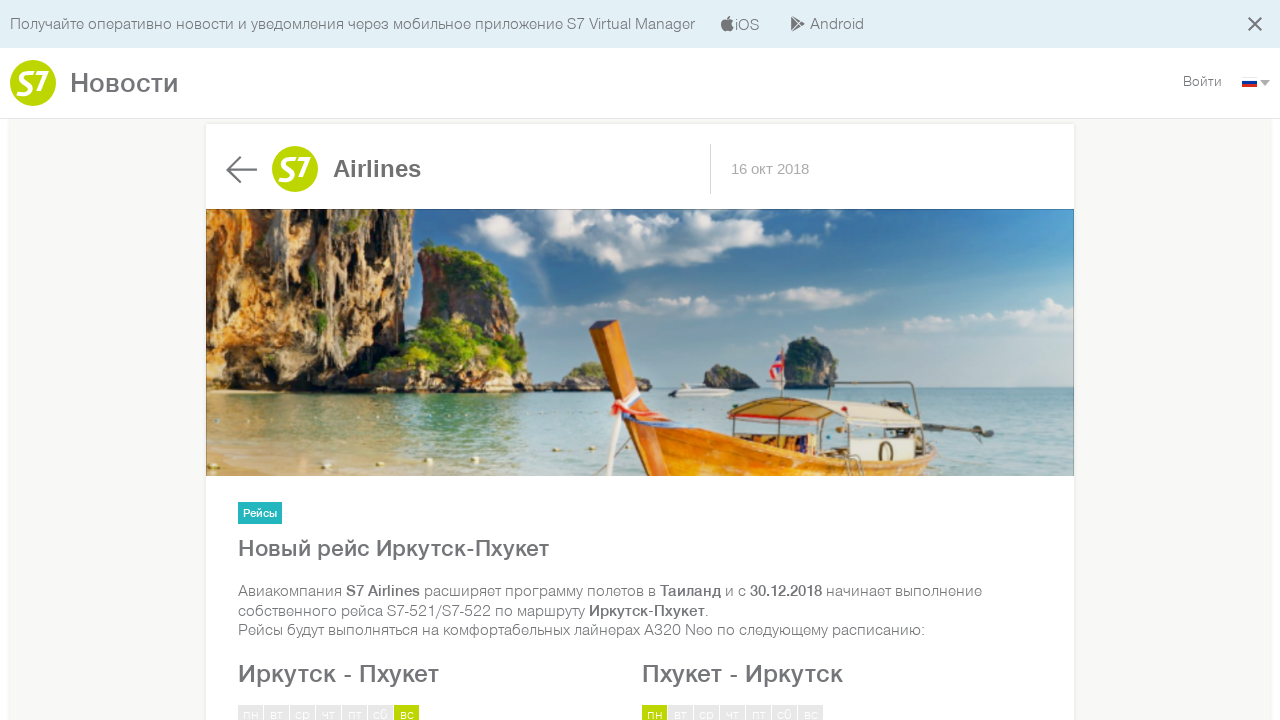

Waited for comments block to load on S7 news page
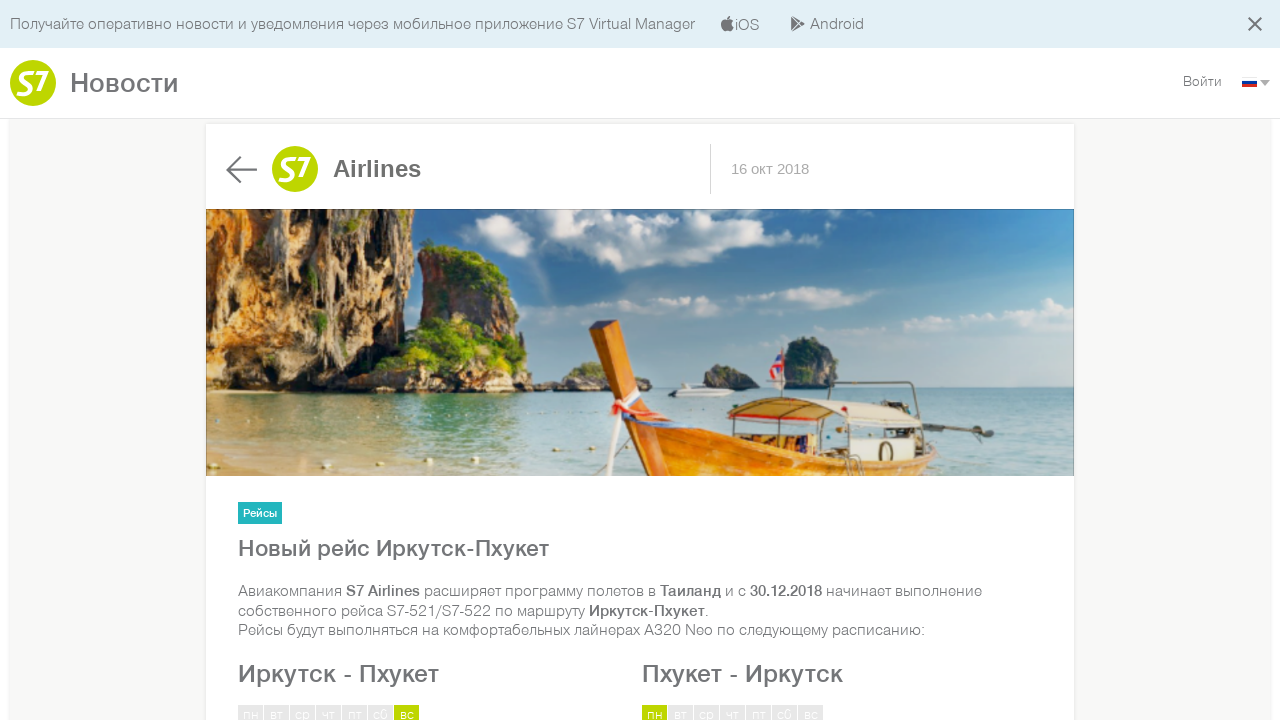

Filled author name input field with 'name' on #author
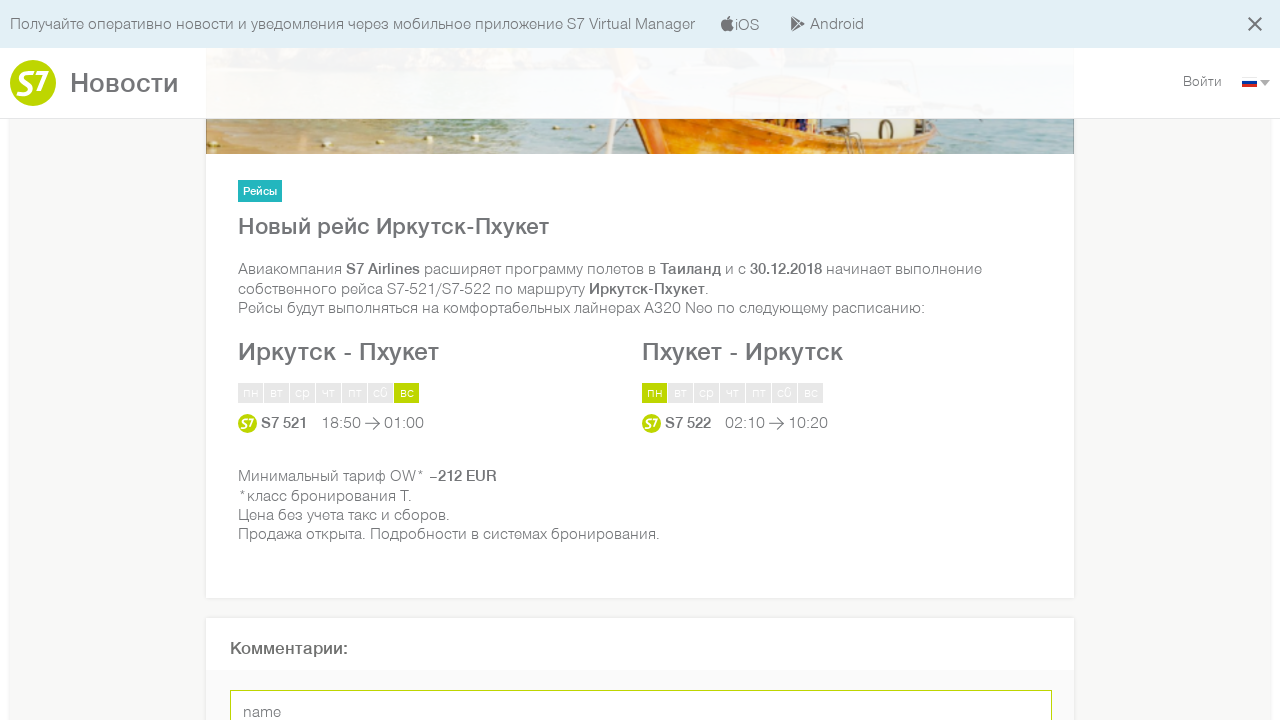

Verified that author name input field contains 'name'
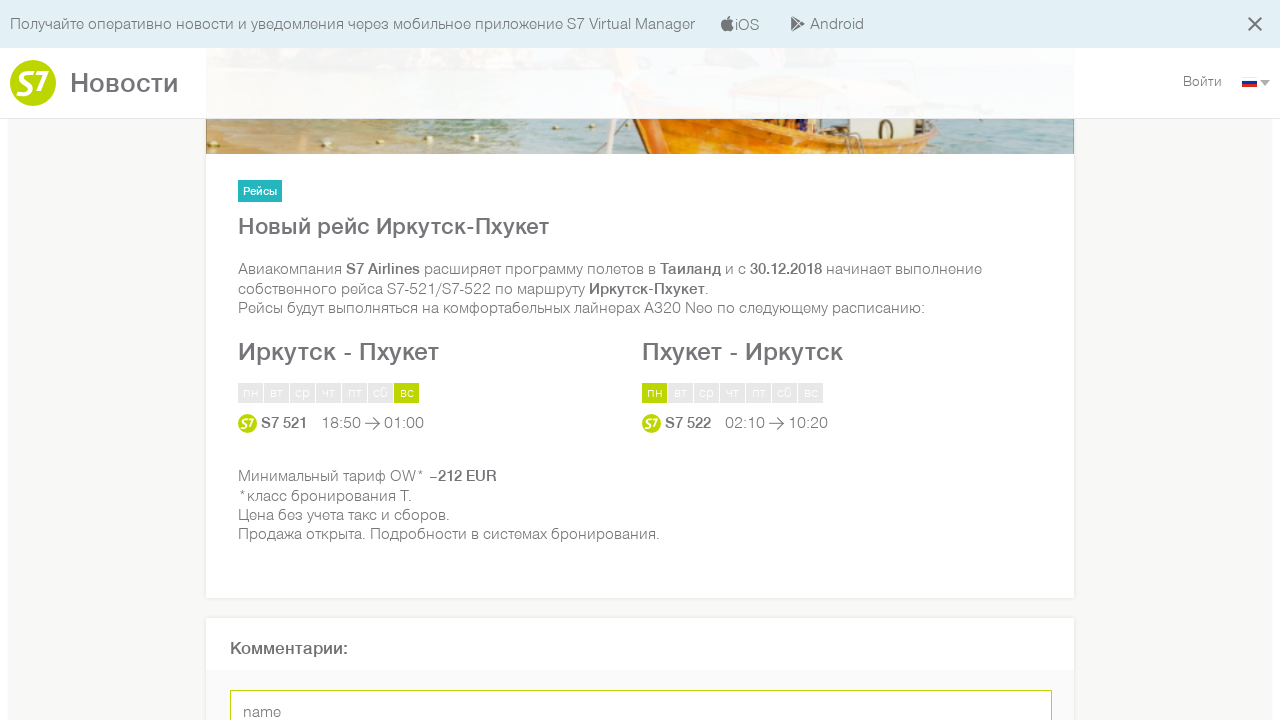

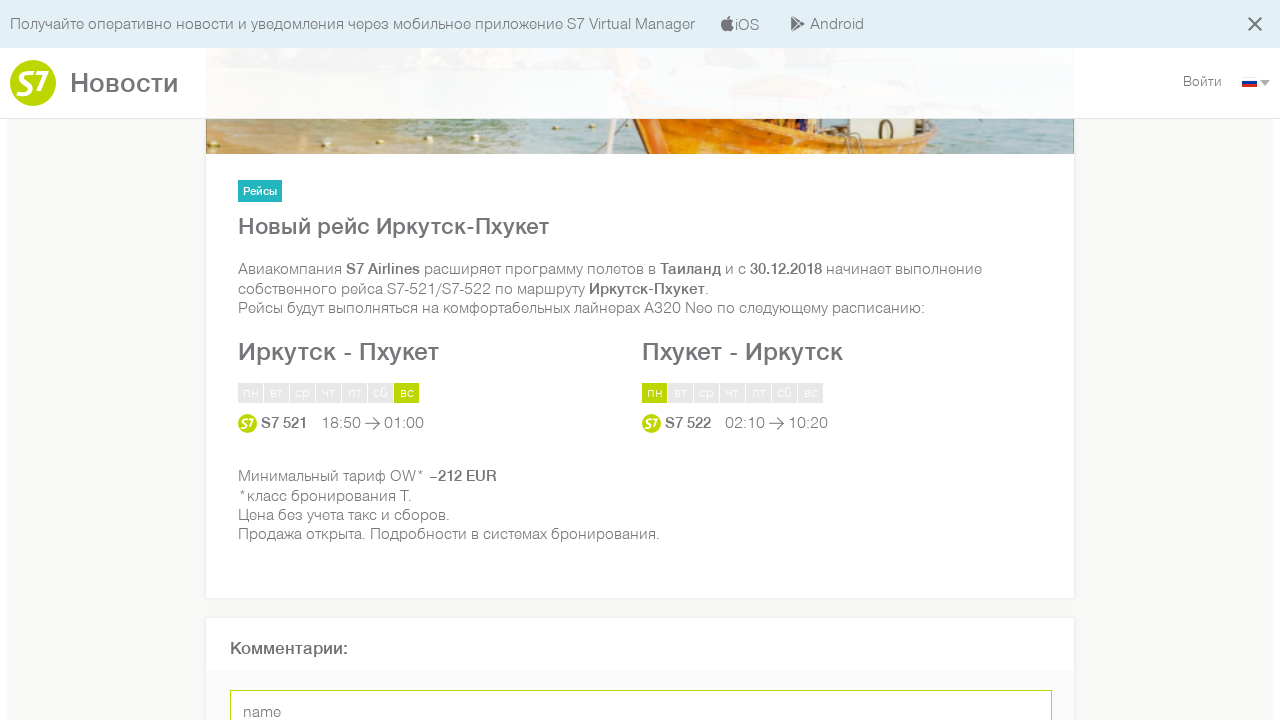